Tests a simple form by filling in first name, last name, city, and country fields using different element locator strategies, then submits the form by clicking the button.

Starting URL: http://suninjuly.github.io/simple_form_find_task.html

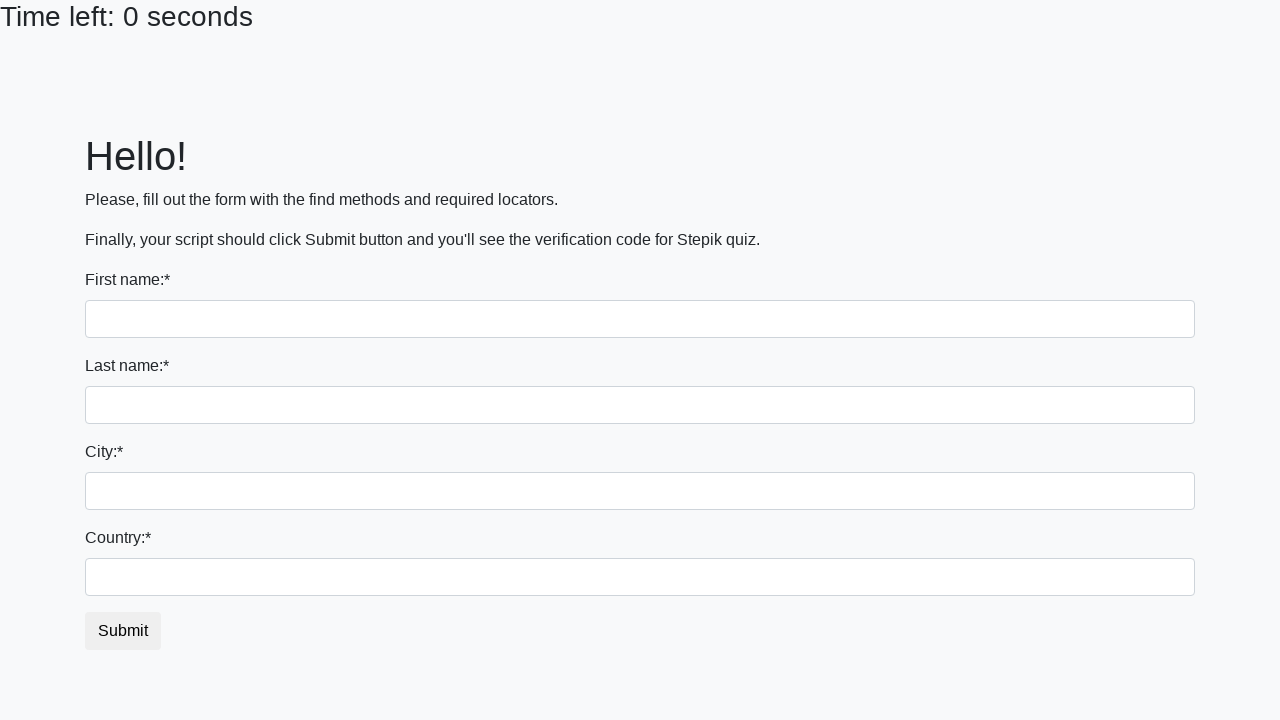

Filled first name field with 'Ivan' using first input locator on input >> nth=0
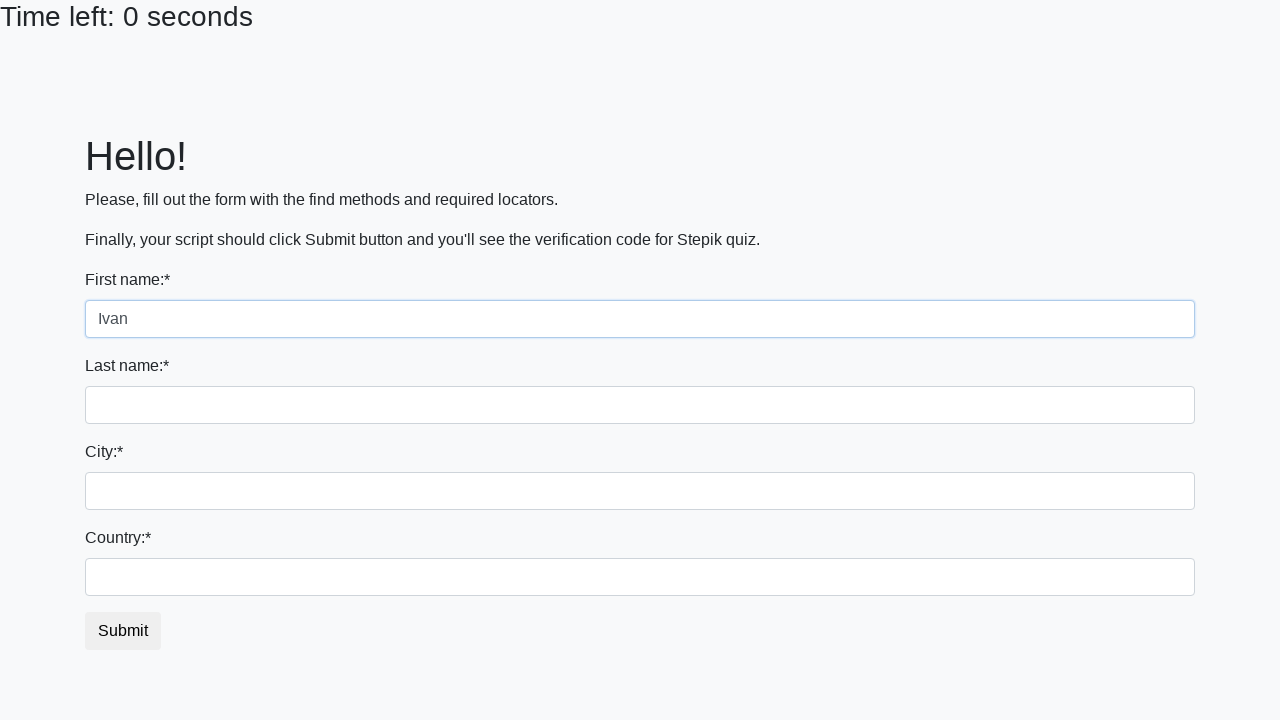

Filled last name field with 'Petrov' using name attribute on input[name='last_name']
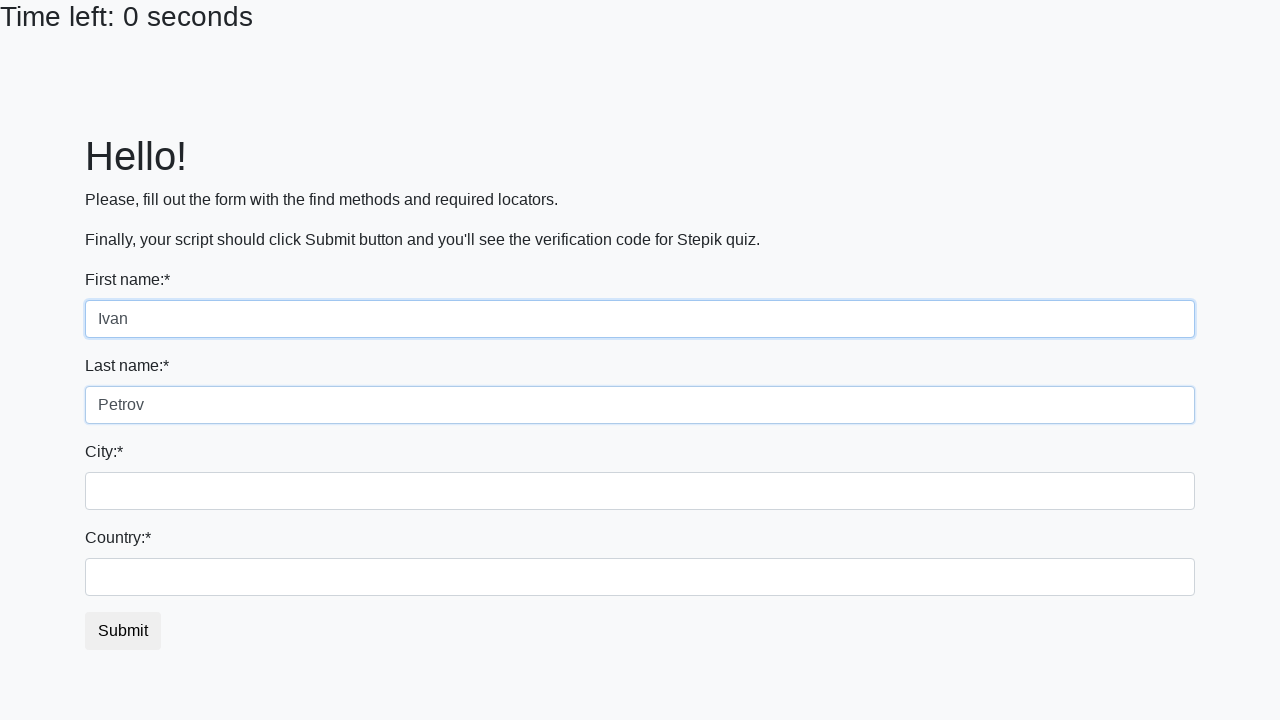

Filled city field with 'Smolensk' using class name locator on .city
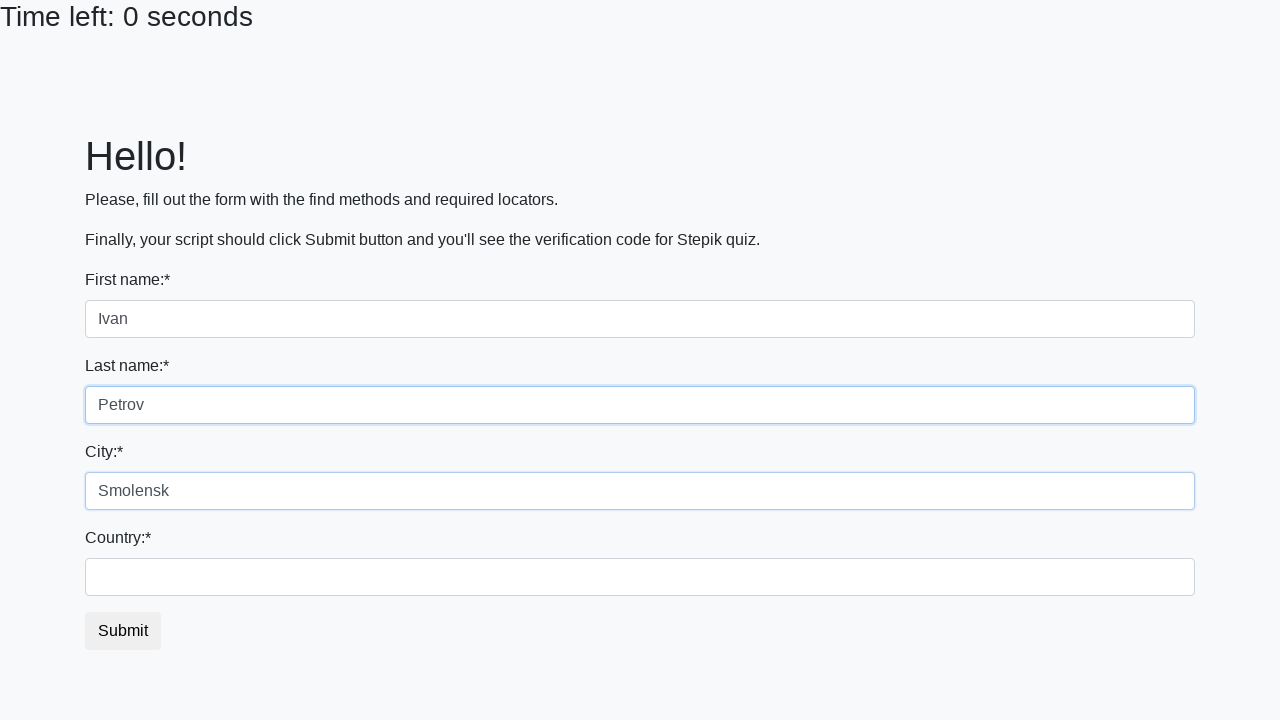

Filled country field with 'Russia' using ID locator on #country
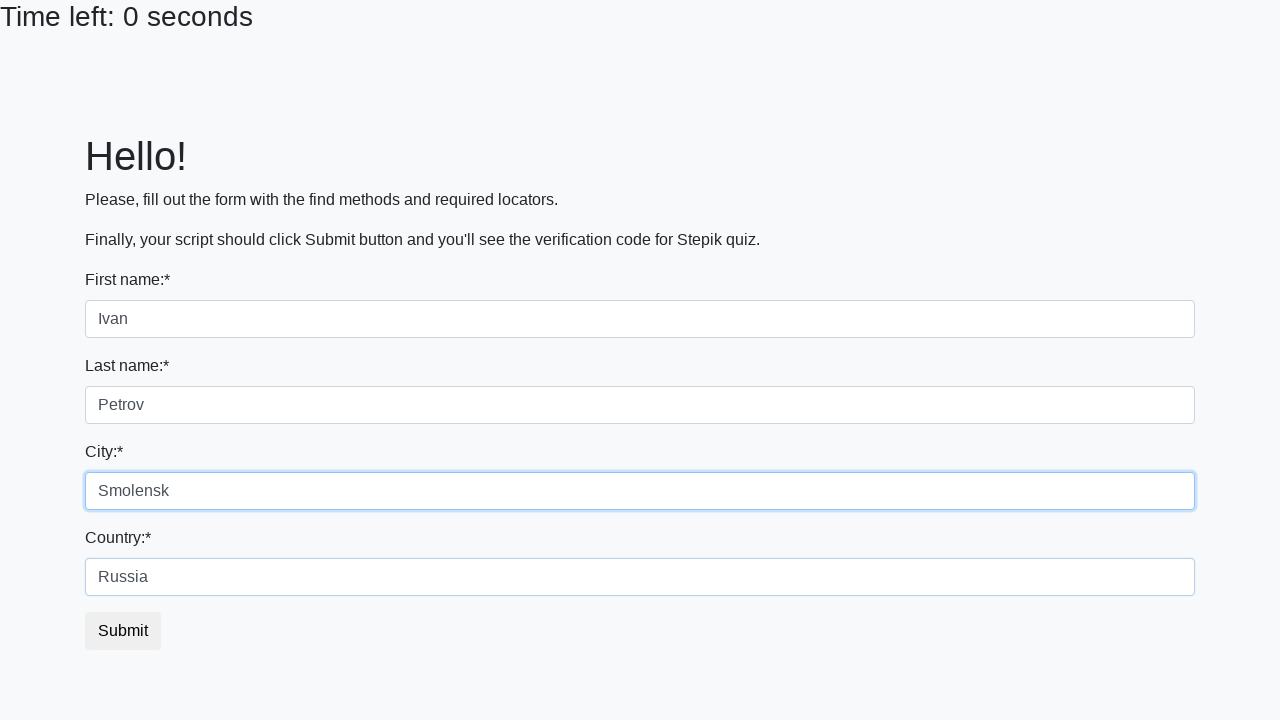

Clicked submit button to submit the form at (123, 631) on button.btn
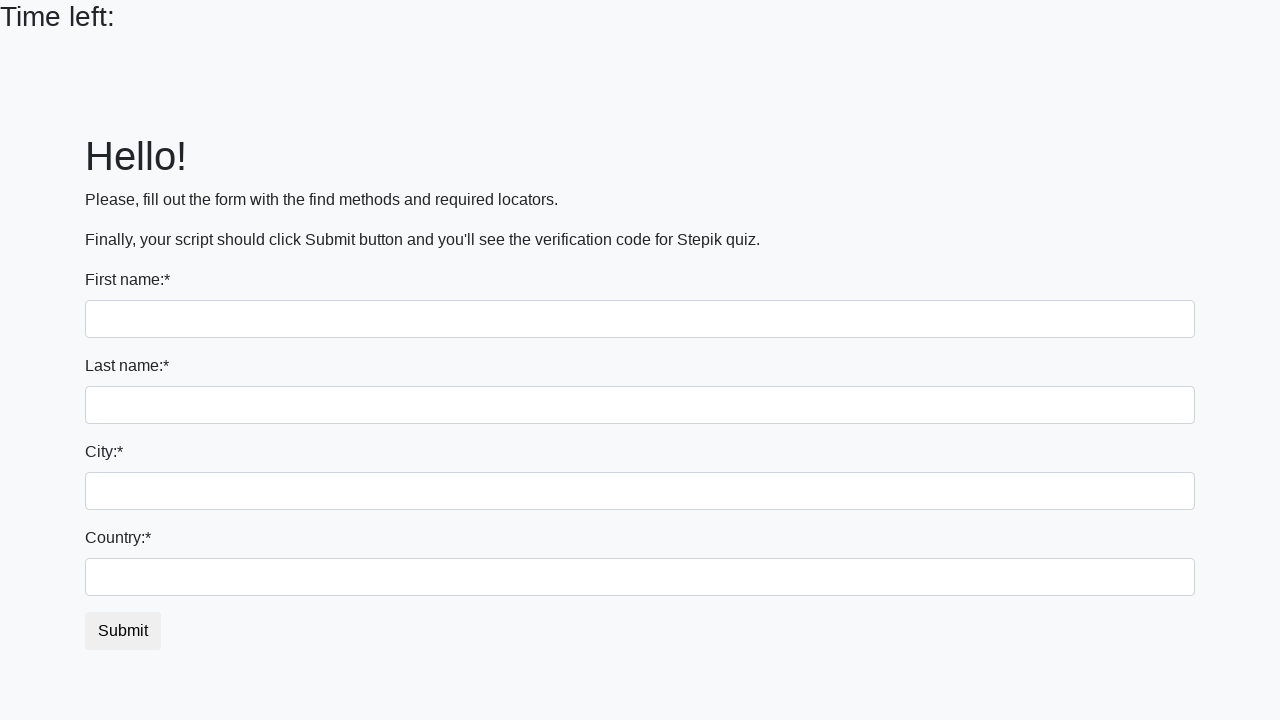

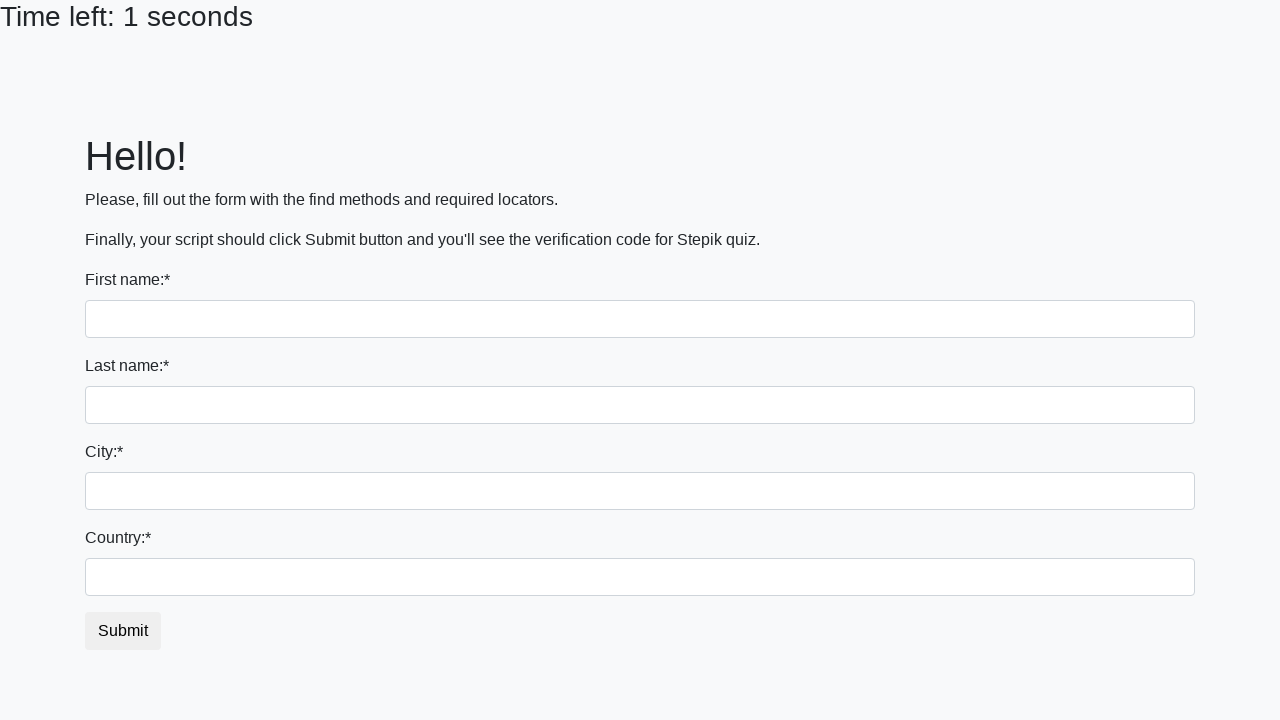